Tests checkbox functionality by selecting all three checkbox options, verifying they are selected, then unselecting the second option and verifying it is deselected.

Starting URL: https://www.rahulshettyacademy.com/AutomationPractice/

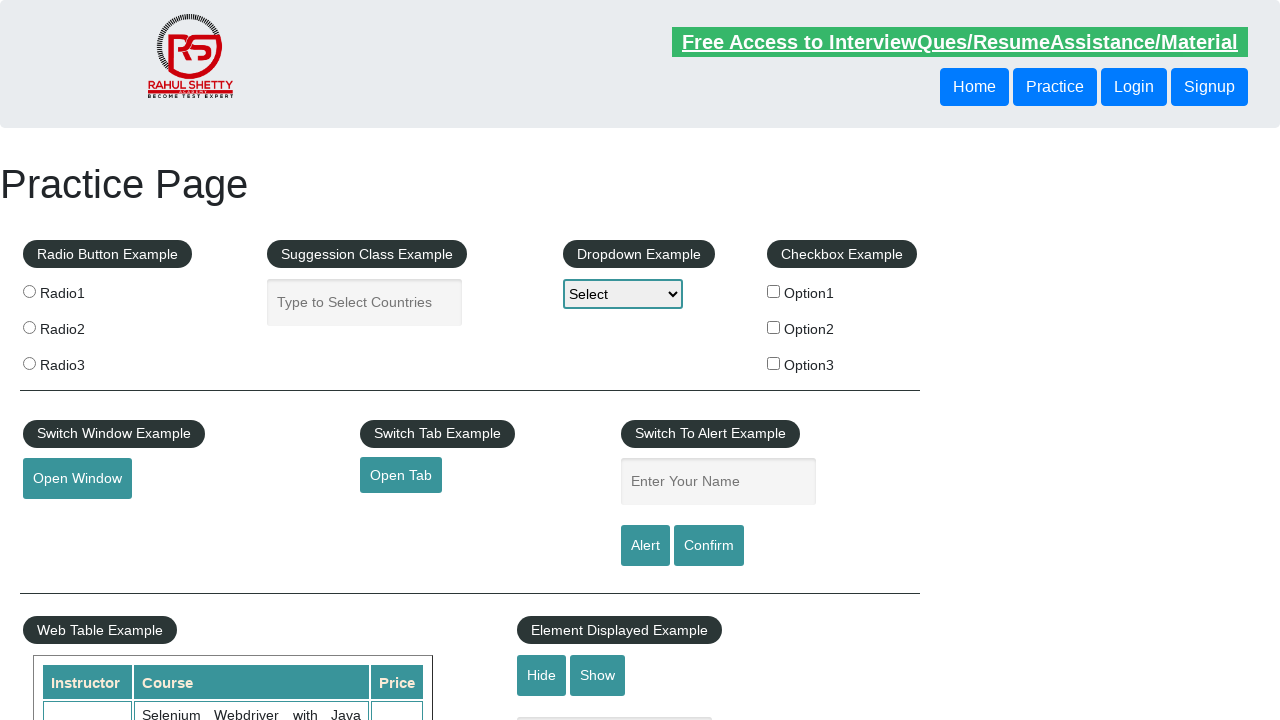

Navigated to Rahul Shetty Academy automation practice page
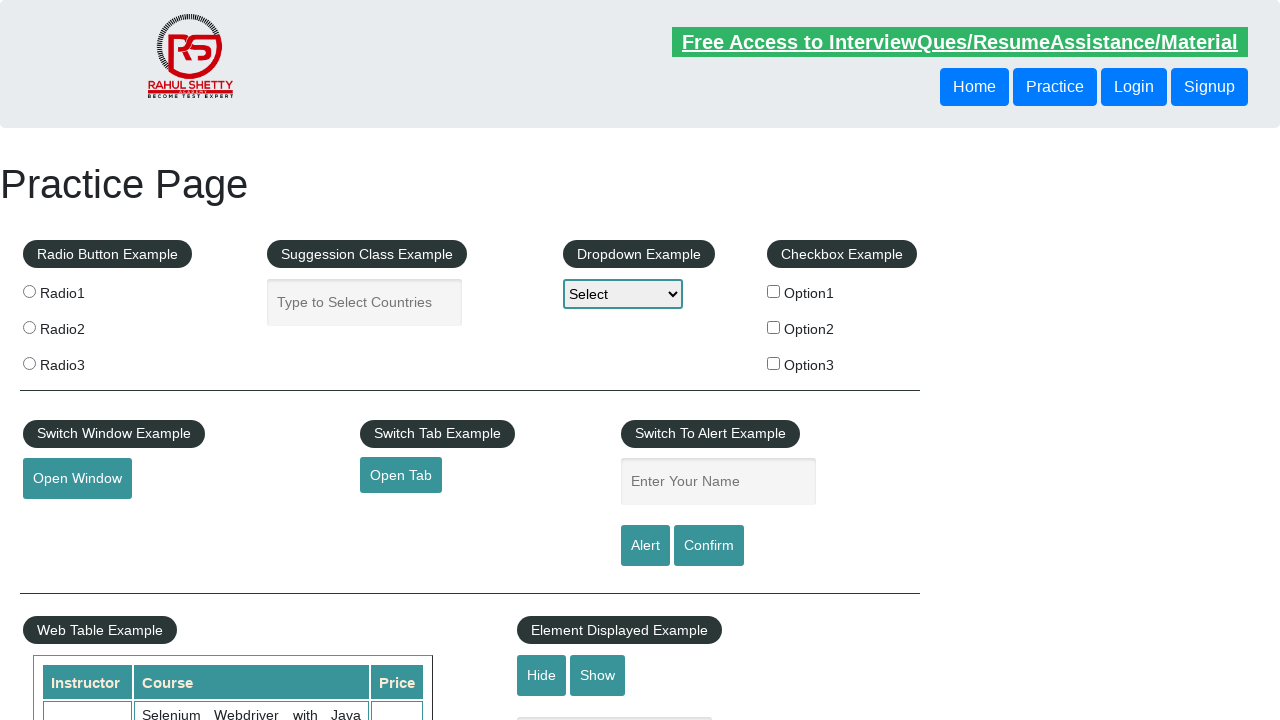

Clicked first checkbox to select it at (774, 291) on input#checkBoxOption1
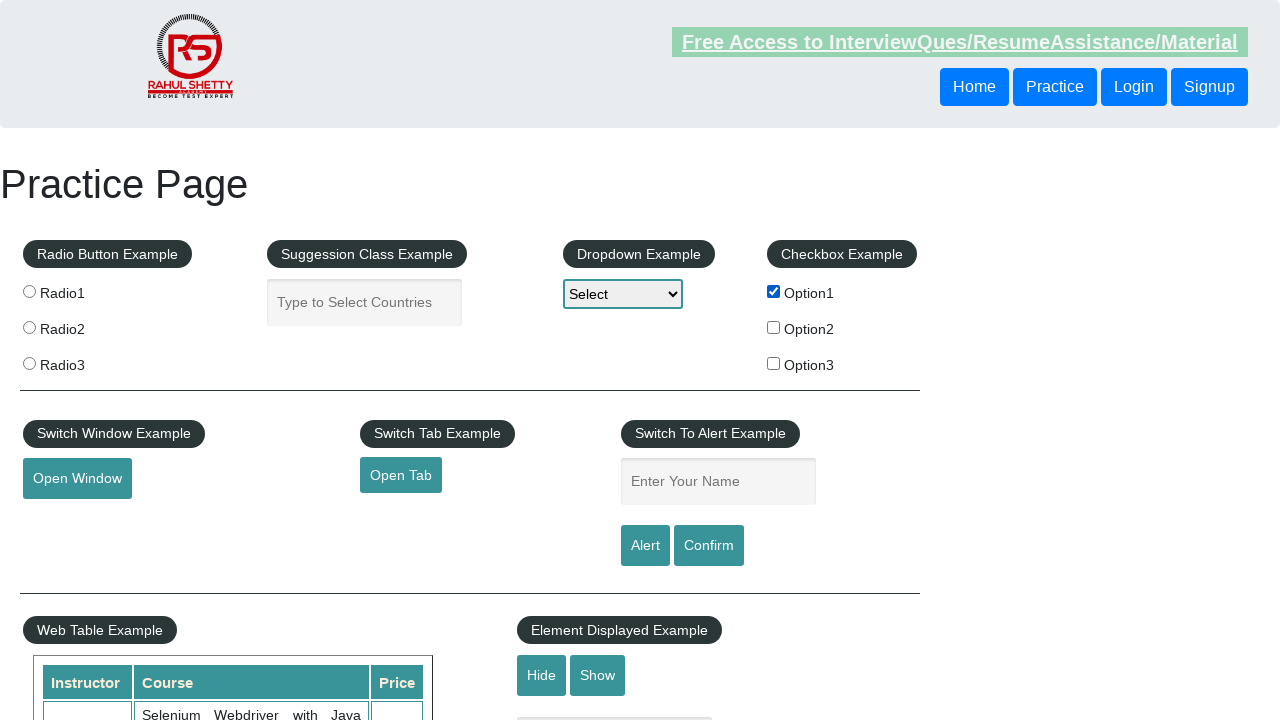

Clicked second checkbox to select it at (774, 327) on input#checkBoxOption2
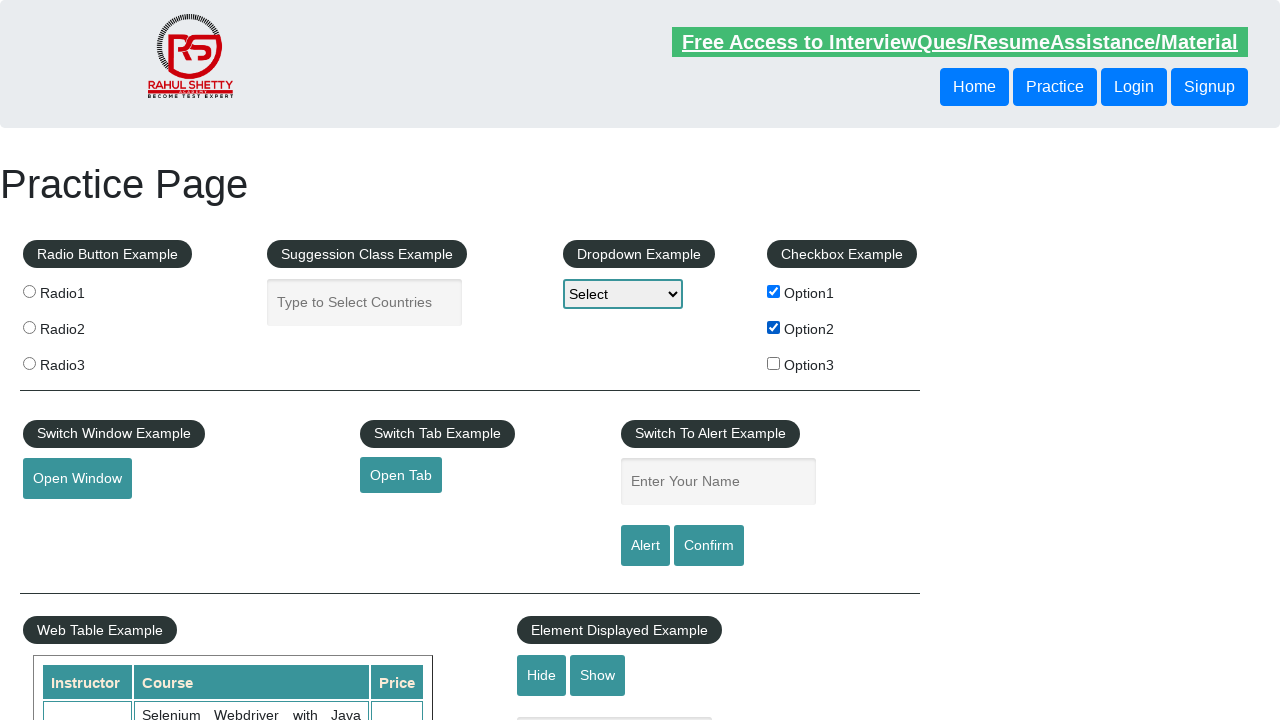

Clicked third checkbox to select it at (774, 363) on input#checkBoxOption3
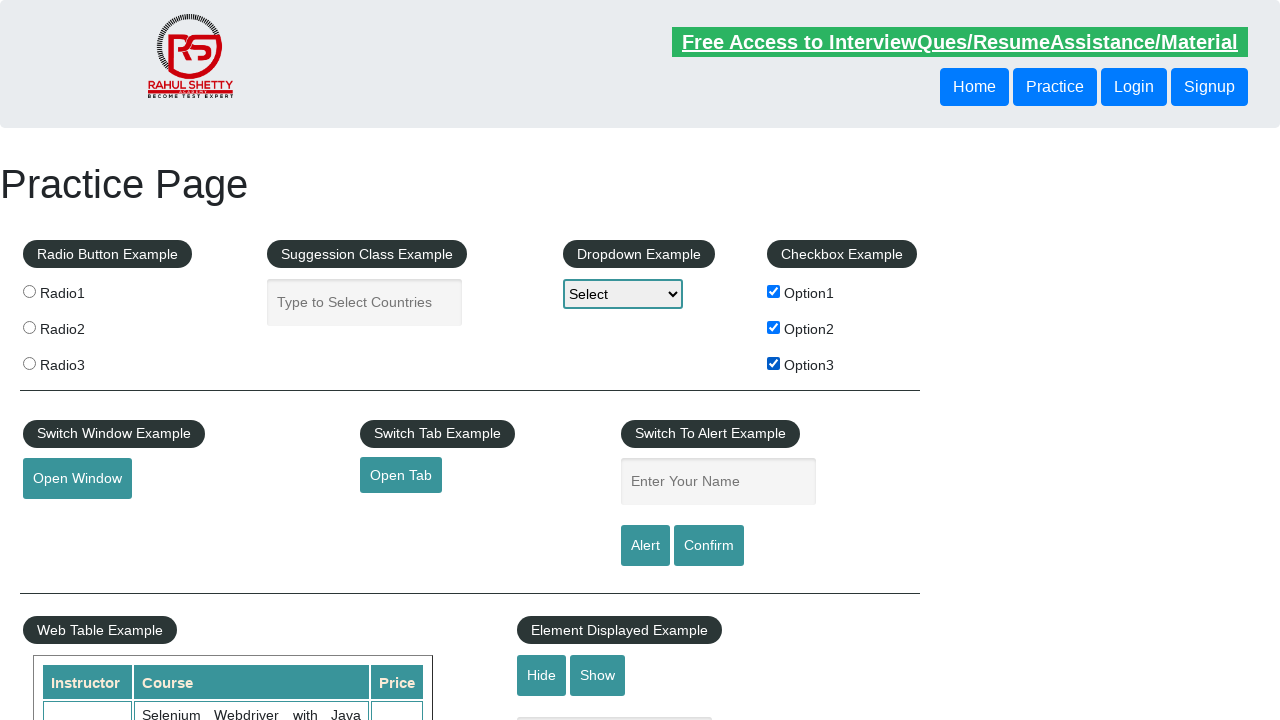

Verified first checkbox is selected
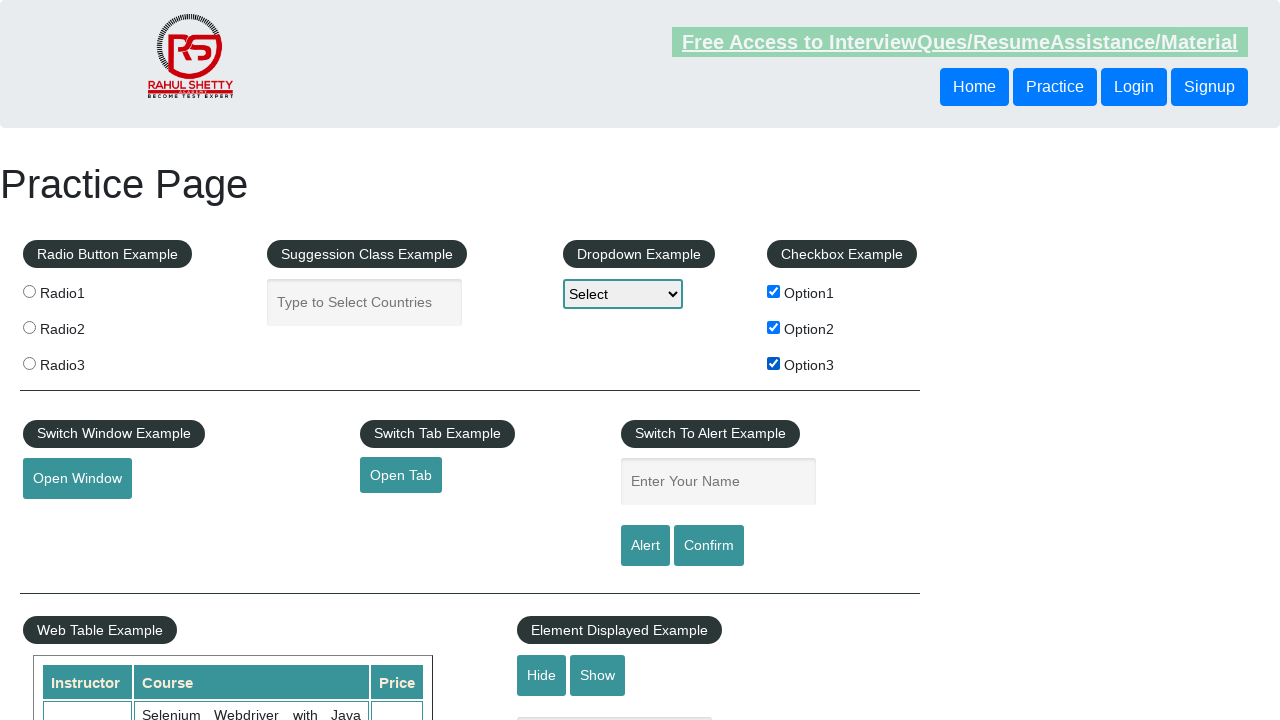

Verified second checkbox is selected
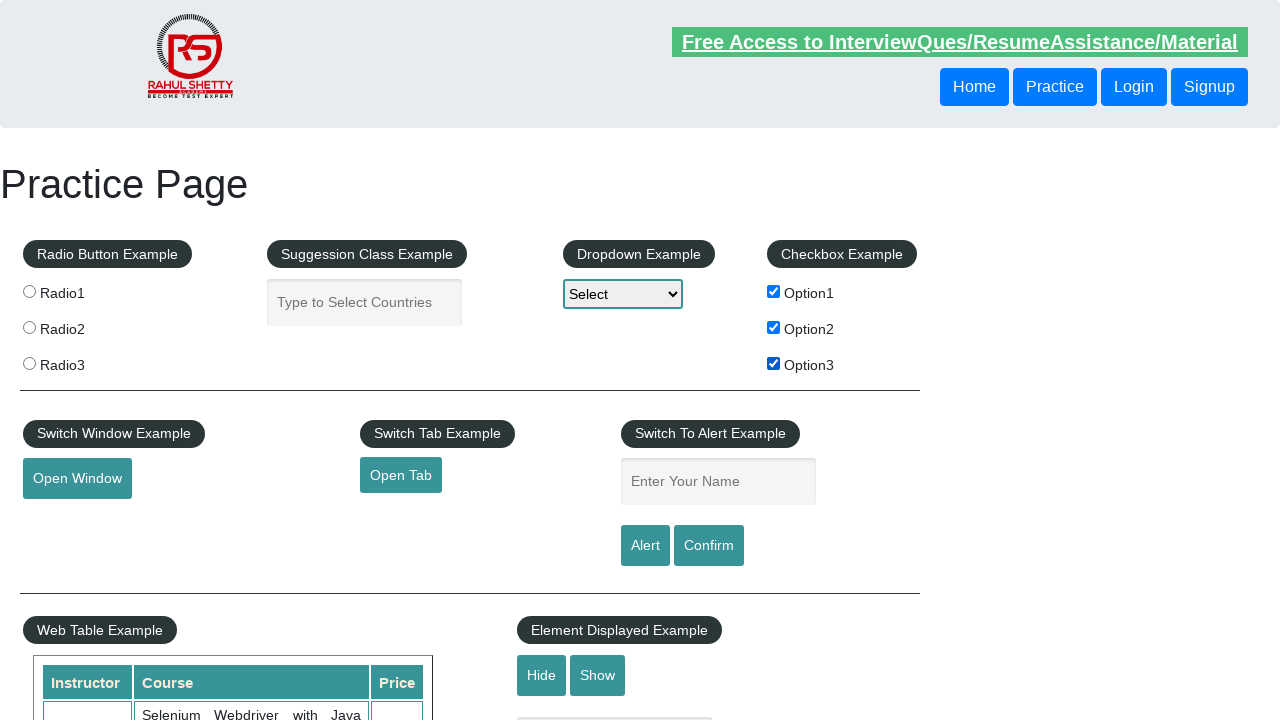

Verified third checkbox is selected
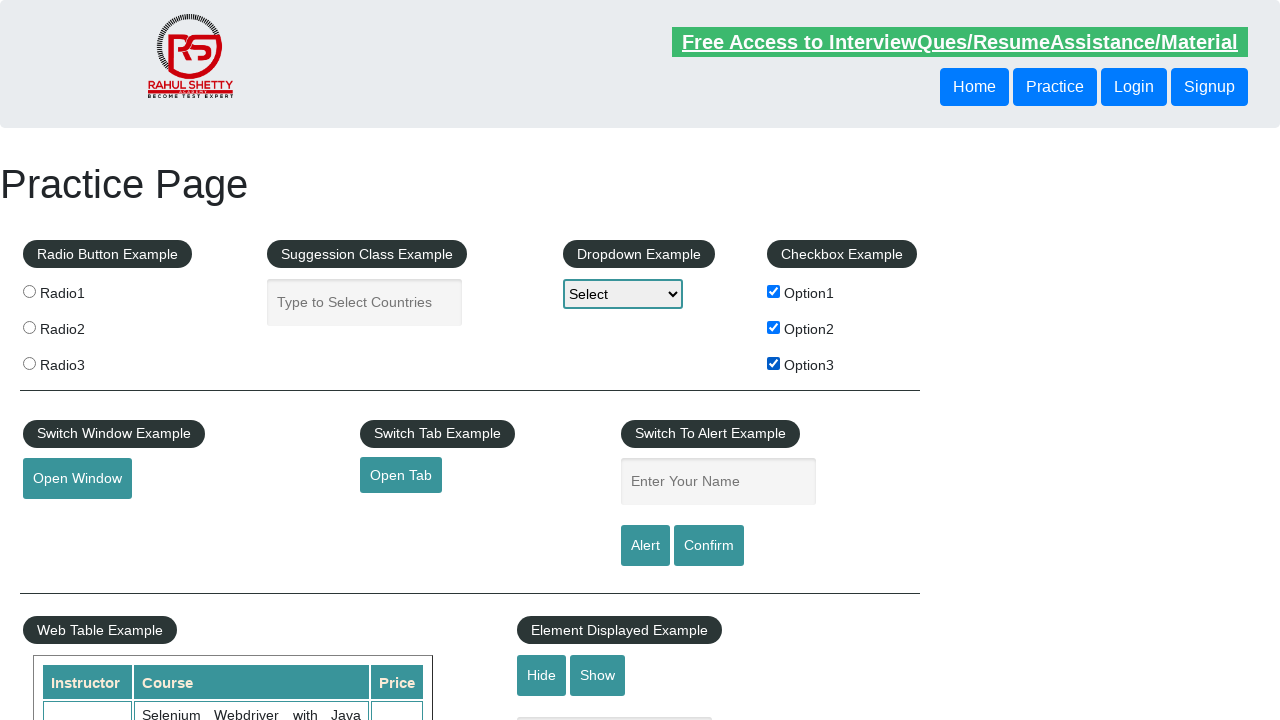

Clicked second checkbox to unselect it at (774, 327) on input#checkBoxOption2
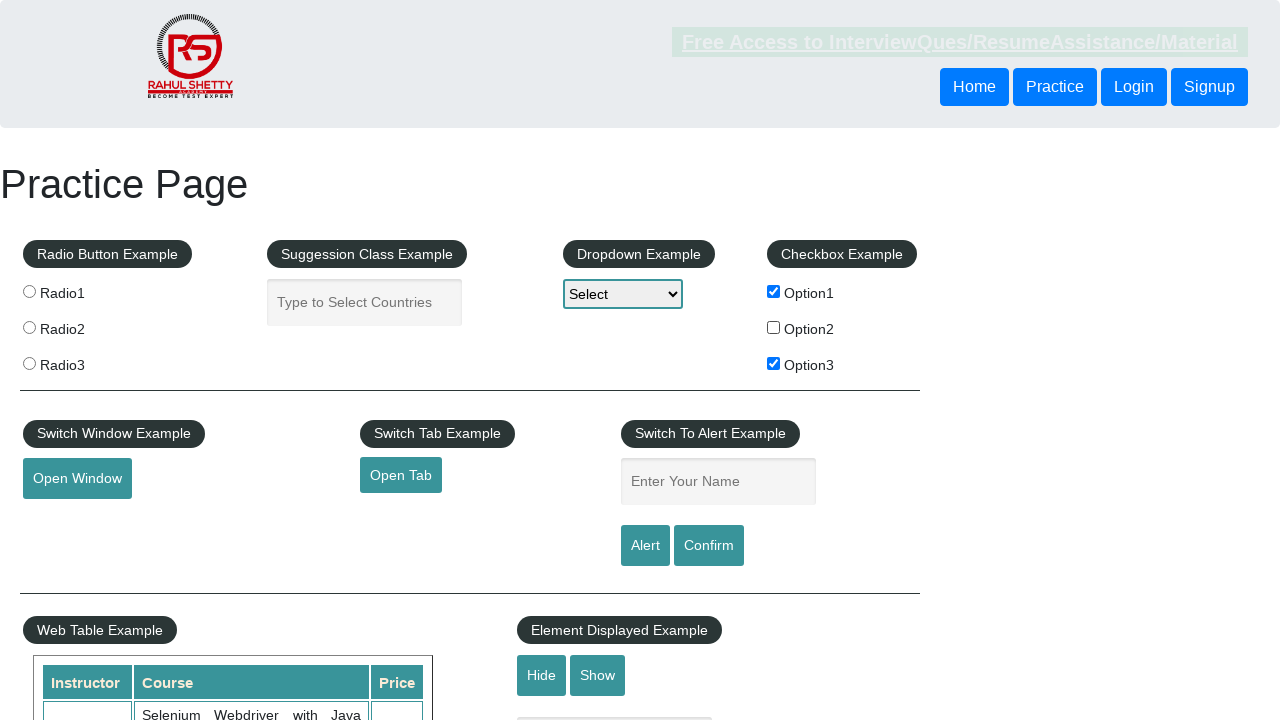

Verified second checkbox is deselected
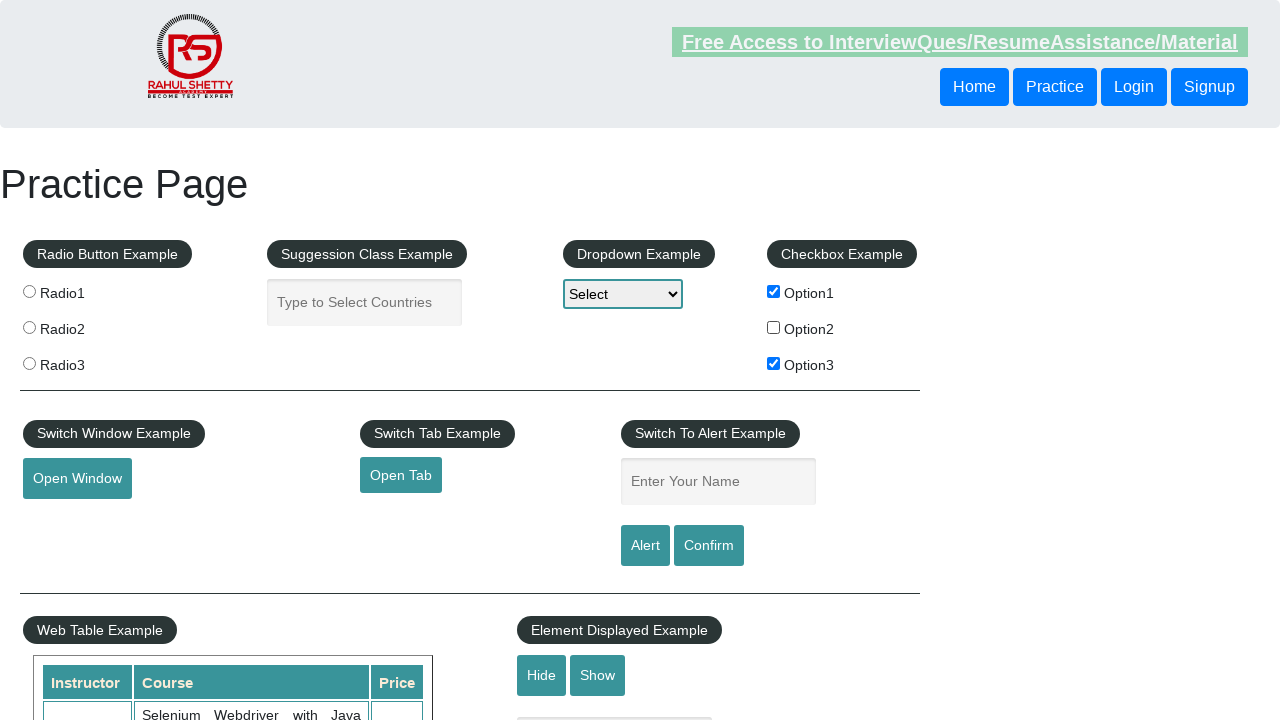

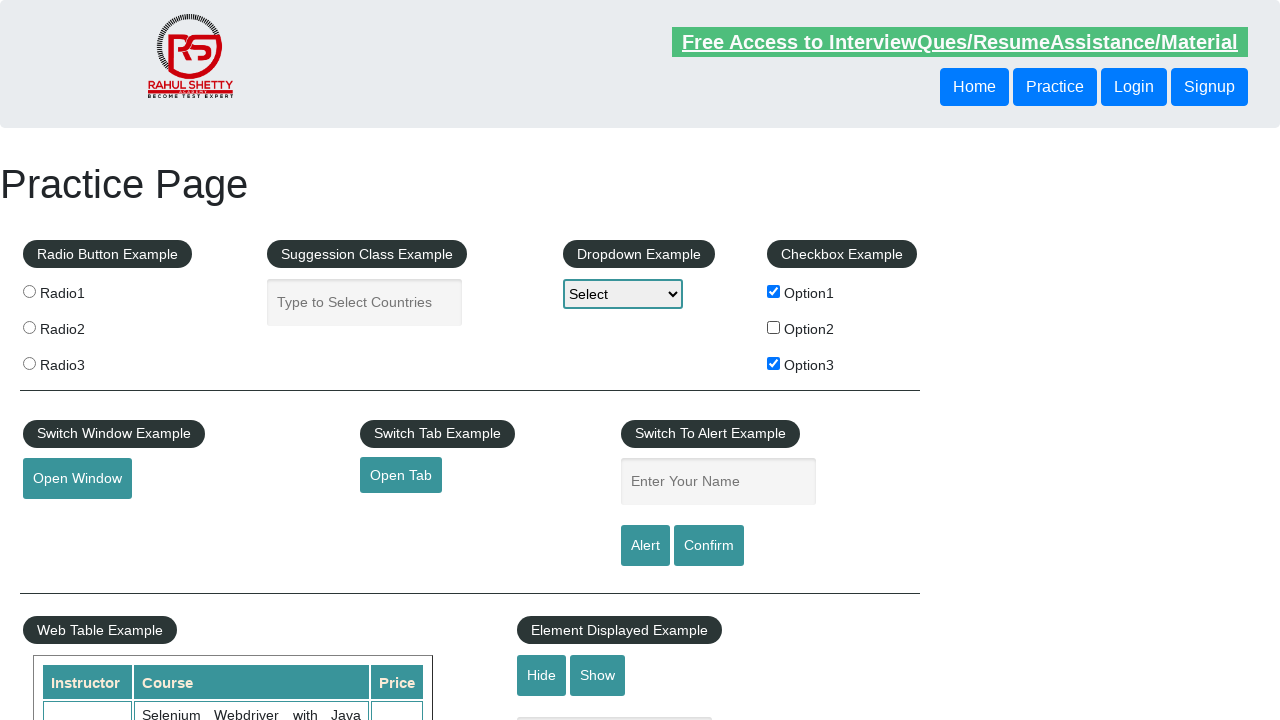